Tests unmarking todo items as complete by unchecking their checkboxes

Starting URL: https://demo.playwright.dev/todomvc

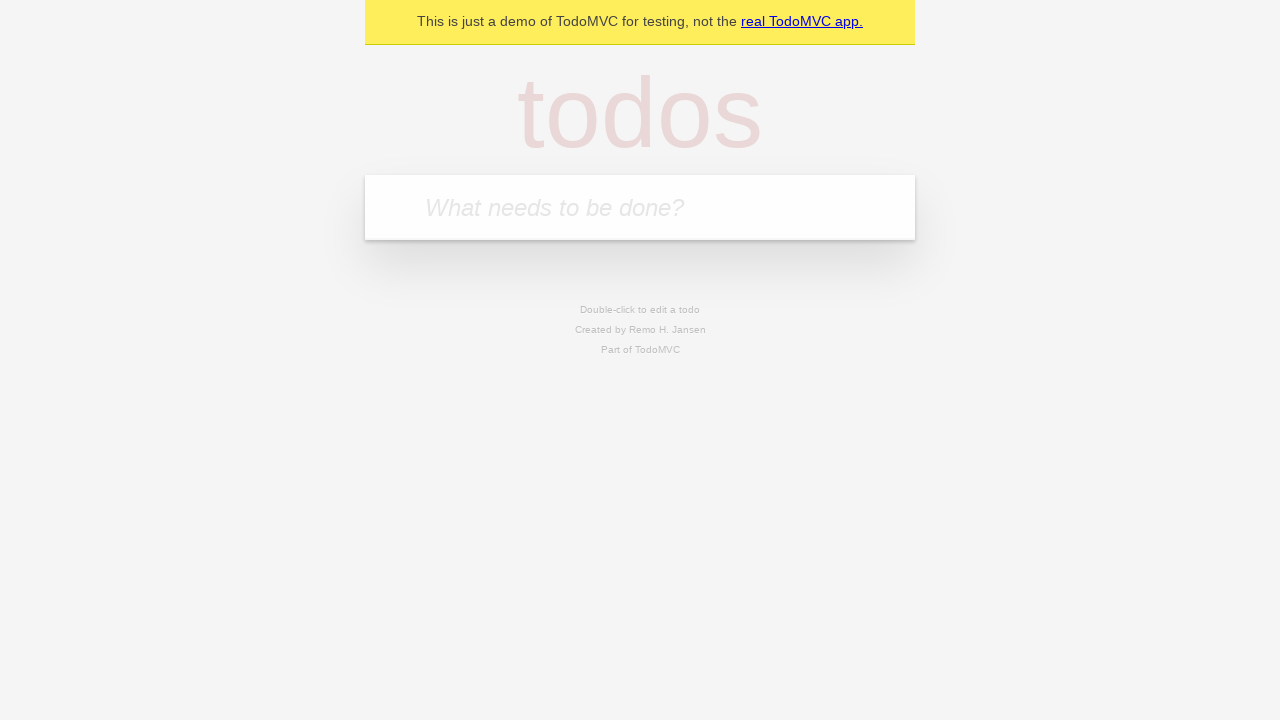

Located new todo input field
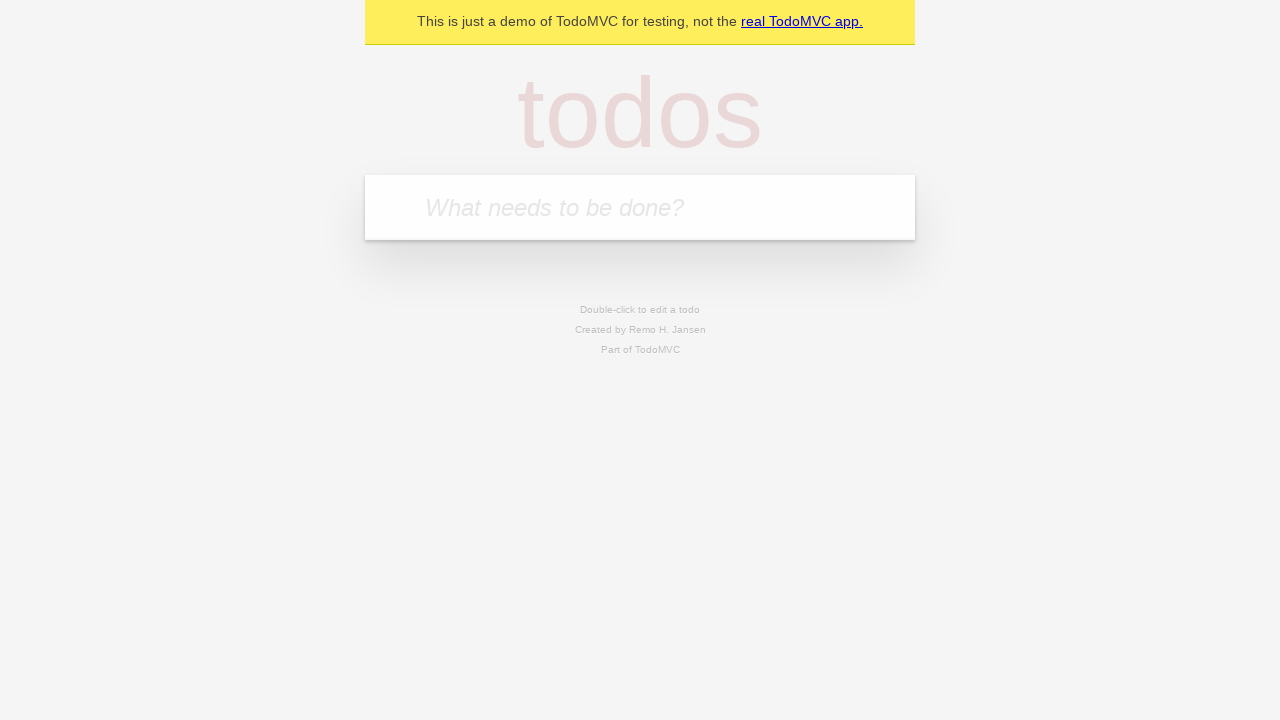

Filled first todo item with 'buy some cheese' on internal:attr=[placeholder="What needs to be done?"i]
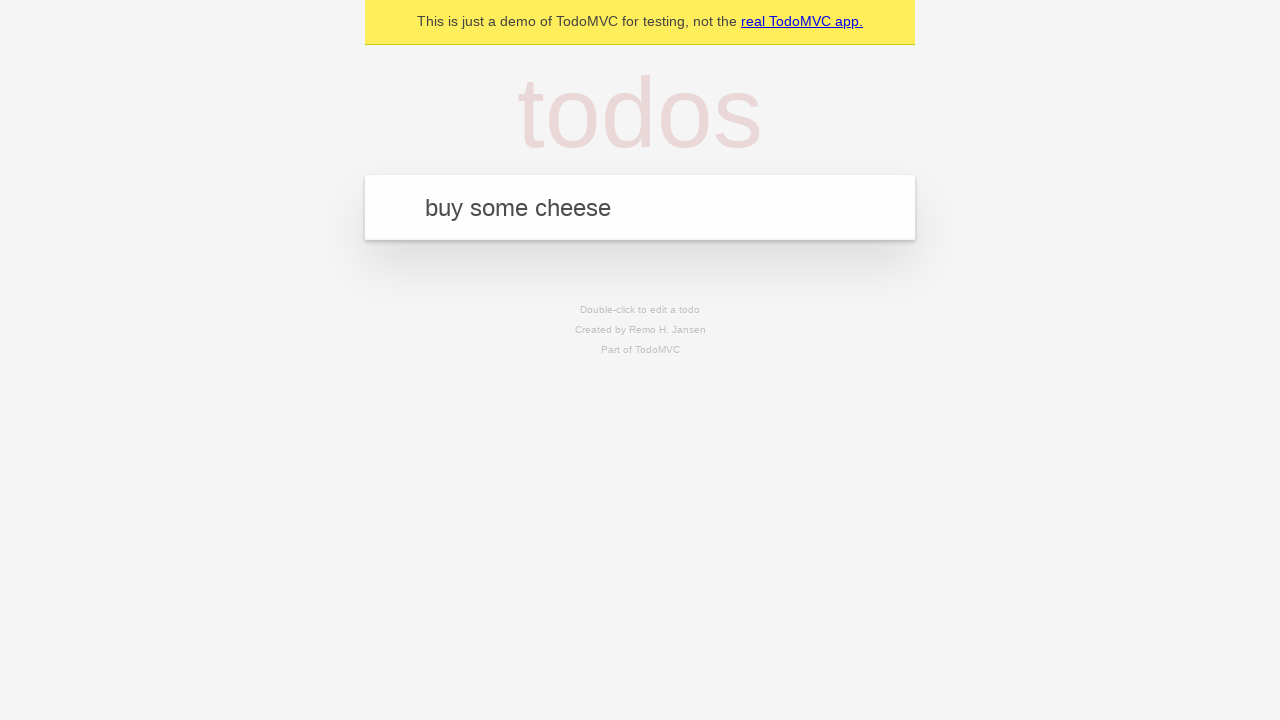

Pressed Enter to create first todo item on internal:attr=[placeholder="What needs to be done?"i]
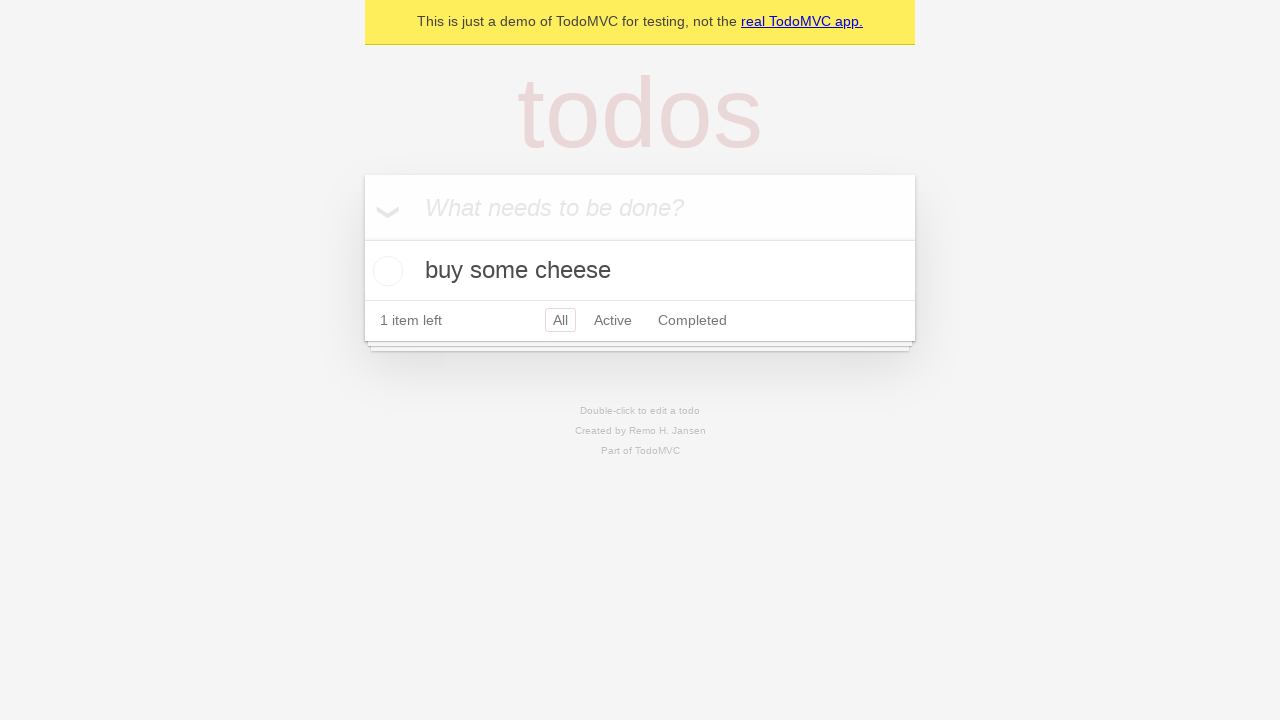

Filled second todo item with 'feed the cat' on internal:attr=[placeholder="What needs to be done?"i]
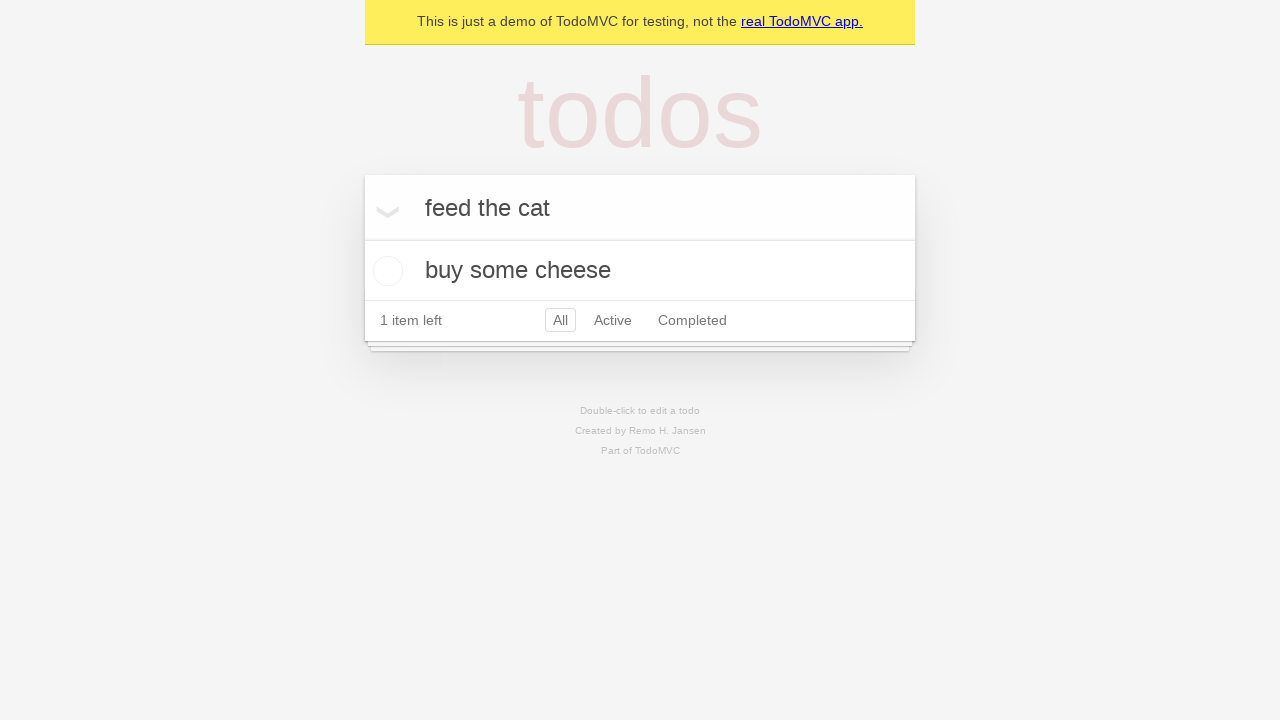

Pressed Enter to create second todo item on internal:attr=[placeholder="What needs to be done?"i]
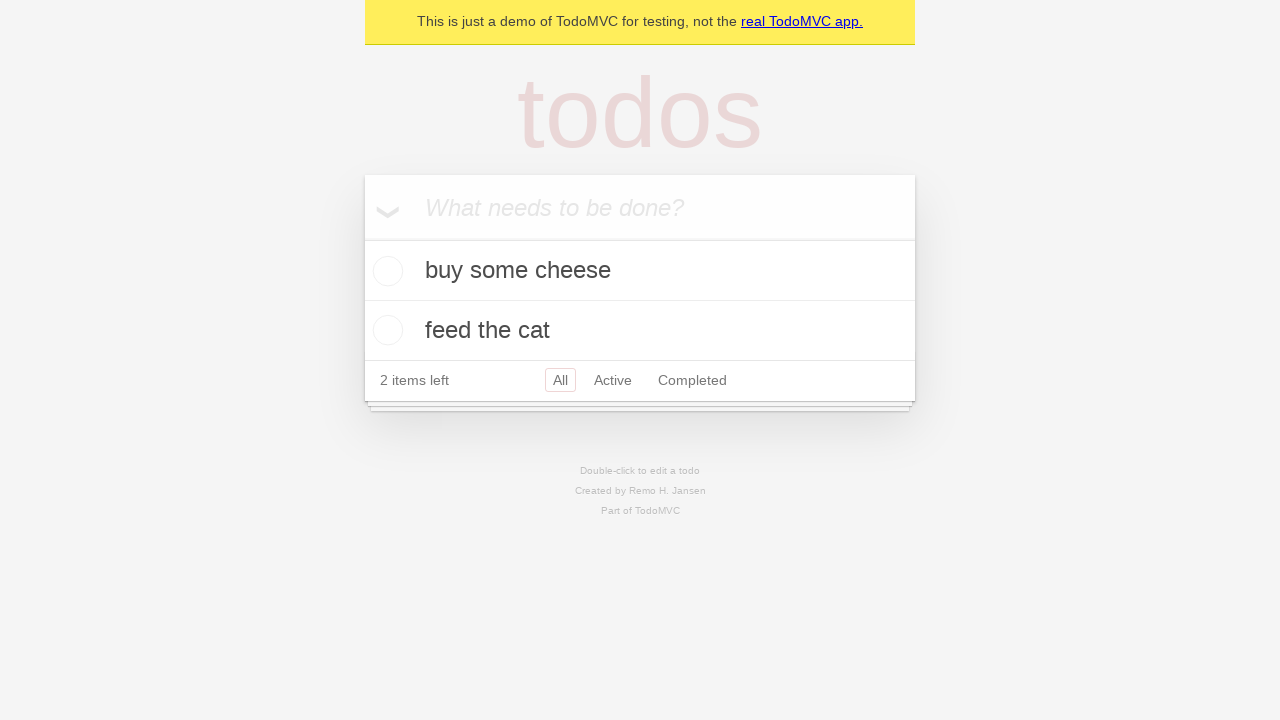

Located first todo item
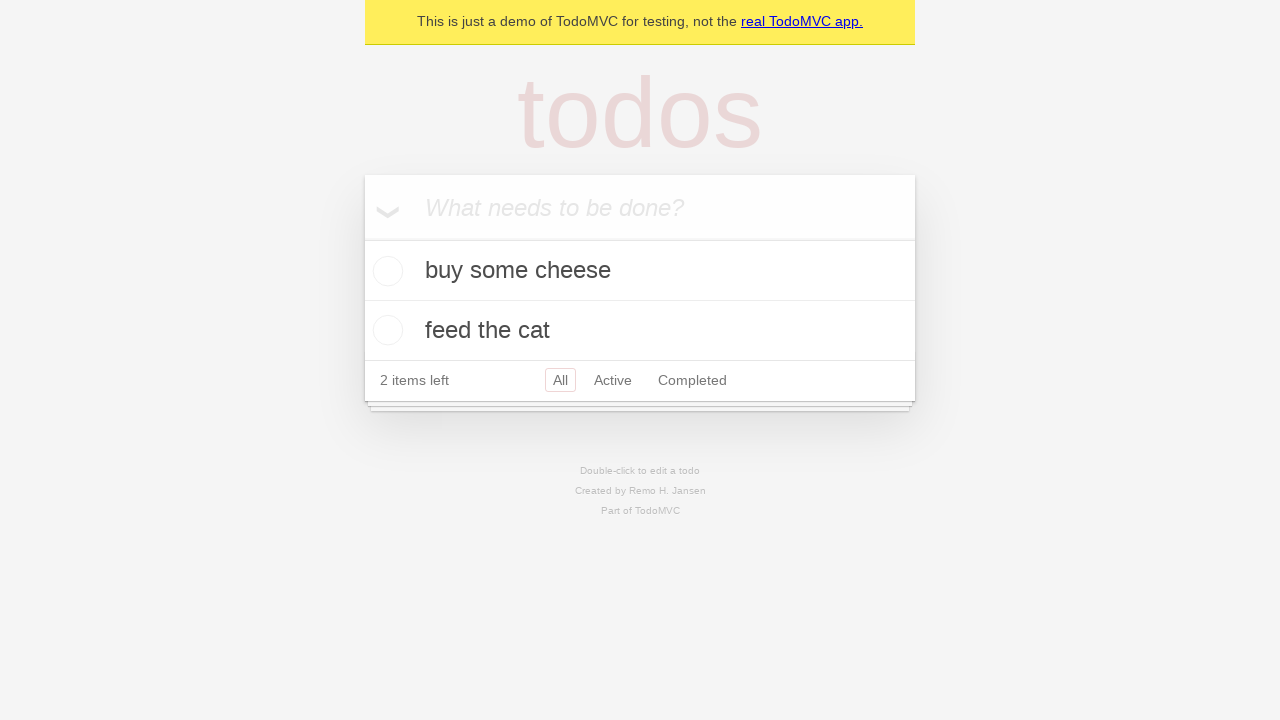

Located checkbox for first todo item
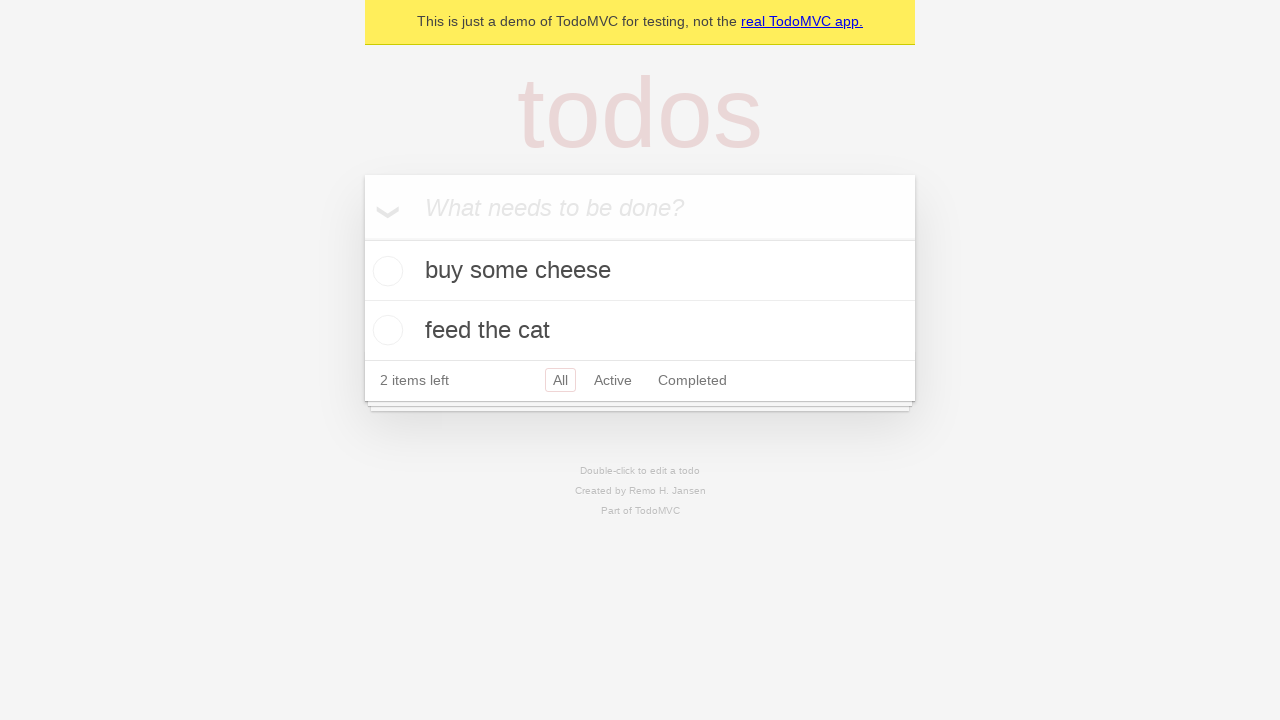

Checked first todo item to mark as complete at (385, 271) on internal:testid=[data-testid="todo-item"s] >> nth=0 >> internal:role=checkbox
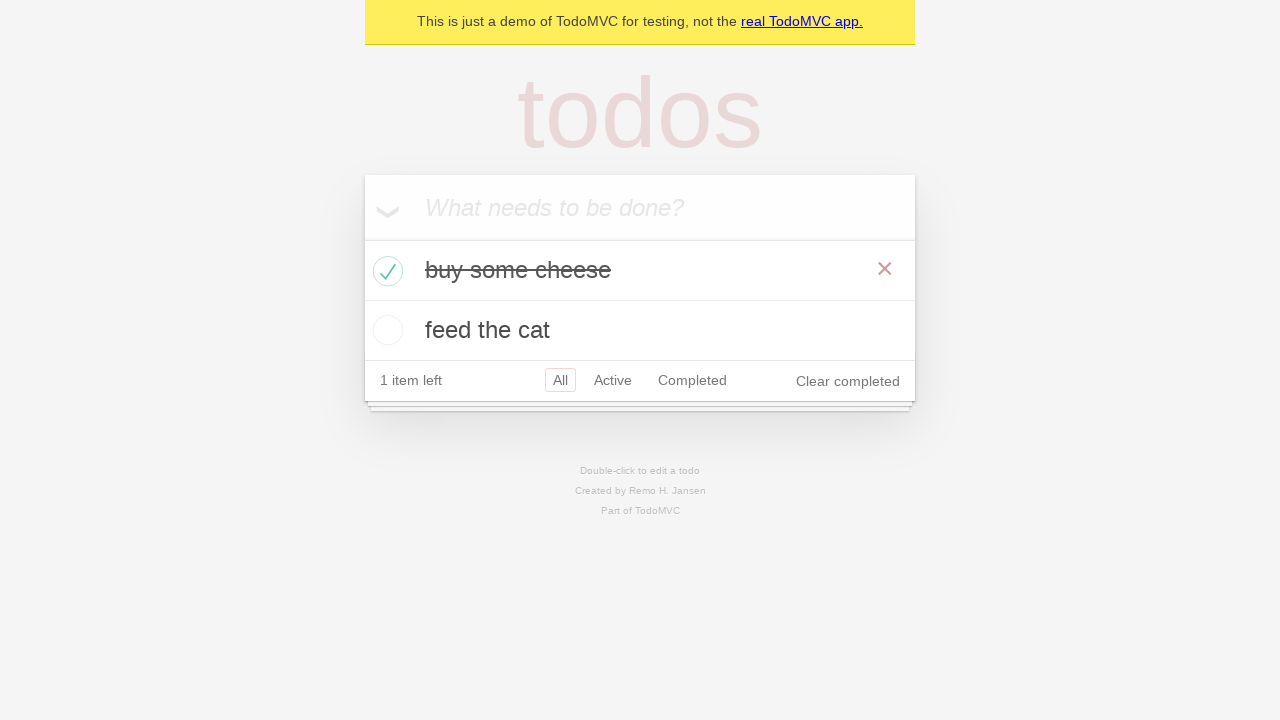

Unchecked first todo item to mark as incomplete at (385, 271) on internal:testid=[data-testid="todo-item"s] >> nth=0 >> internal:role=checkbox
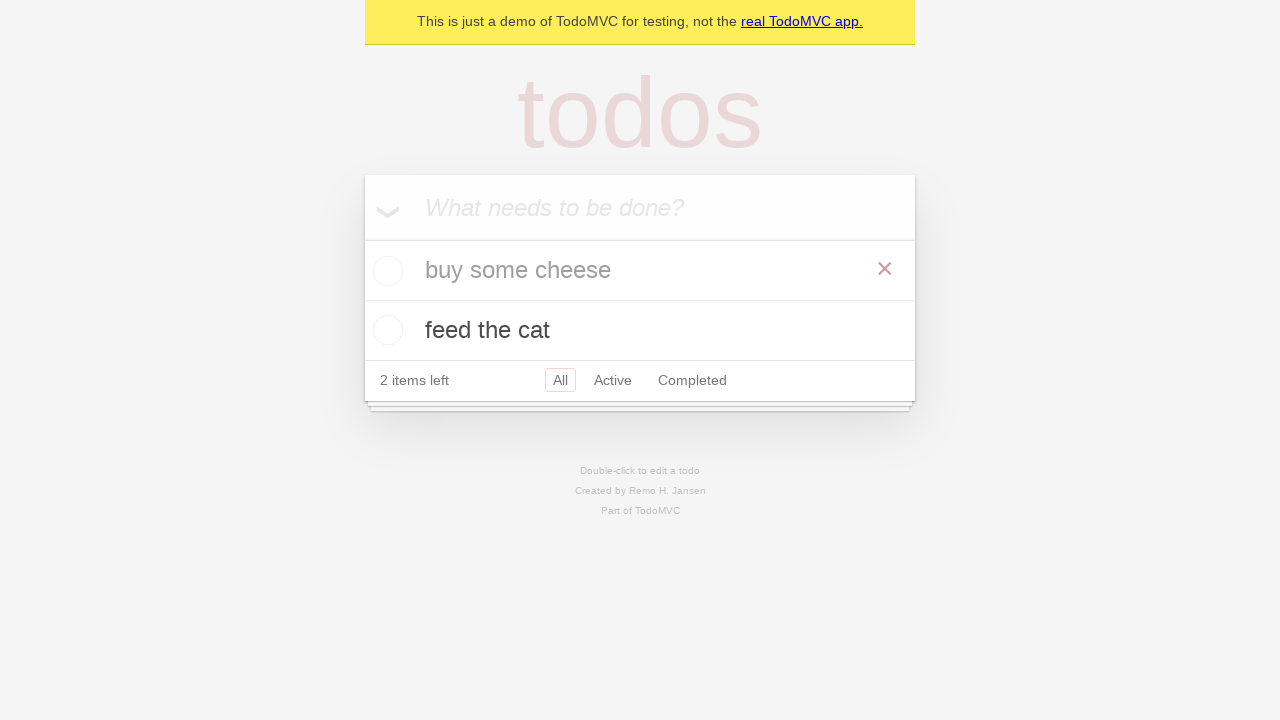

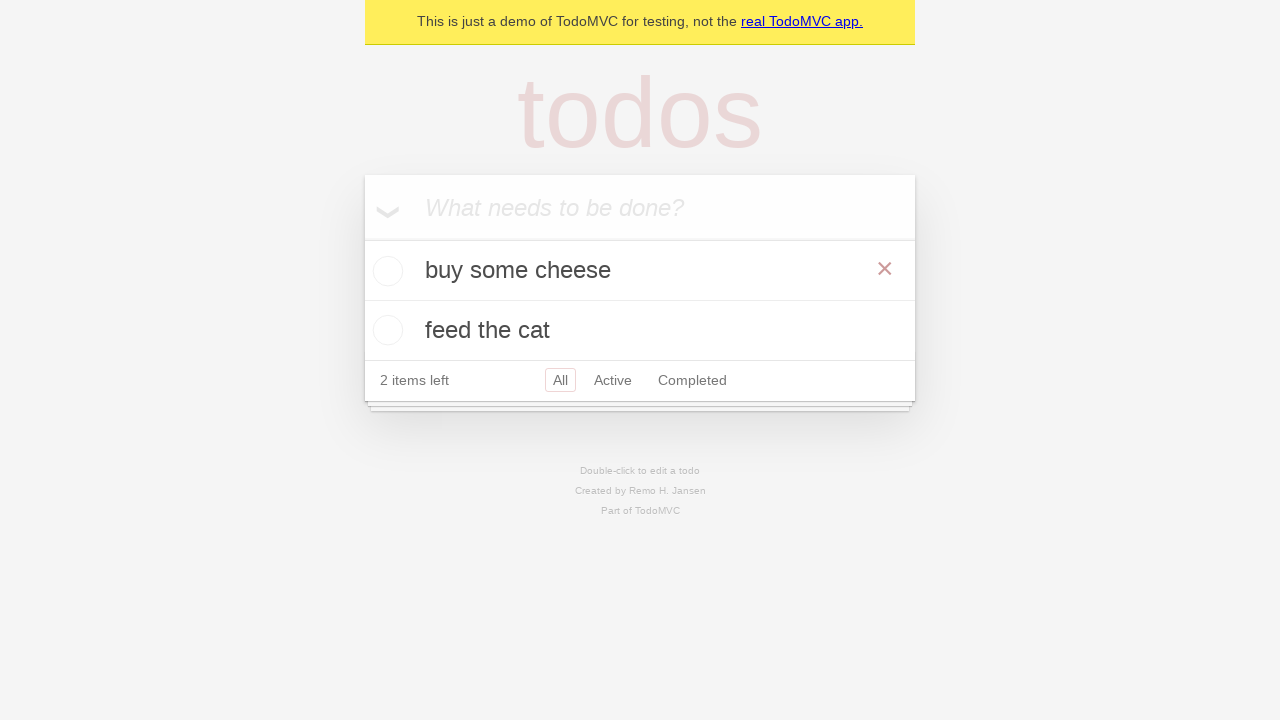